Tests that the complete all checkbox state updates when individual items are completed or cleared

Starting URL: https://demo.playwright.dev/todomvc

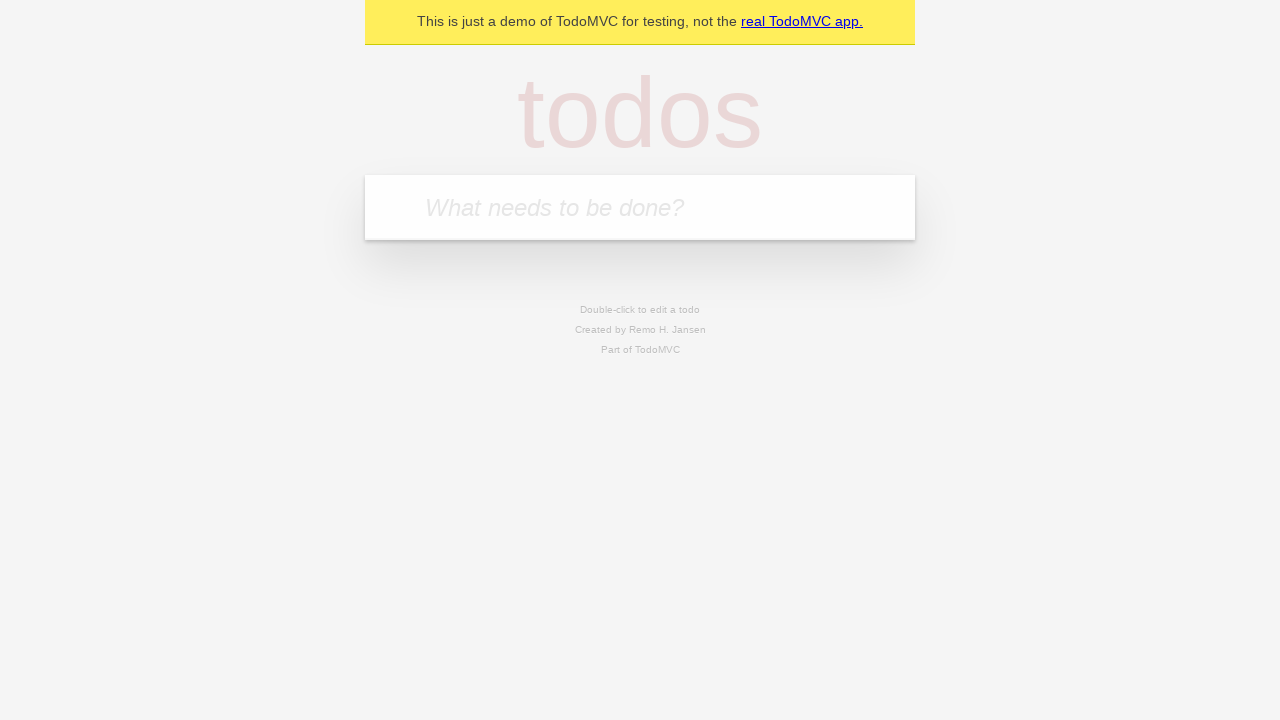

Filled todo input with 'buy some cheese' on internal:attr=[placeholder="What needs to be done?"i]
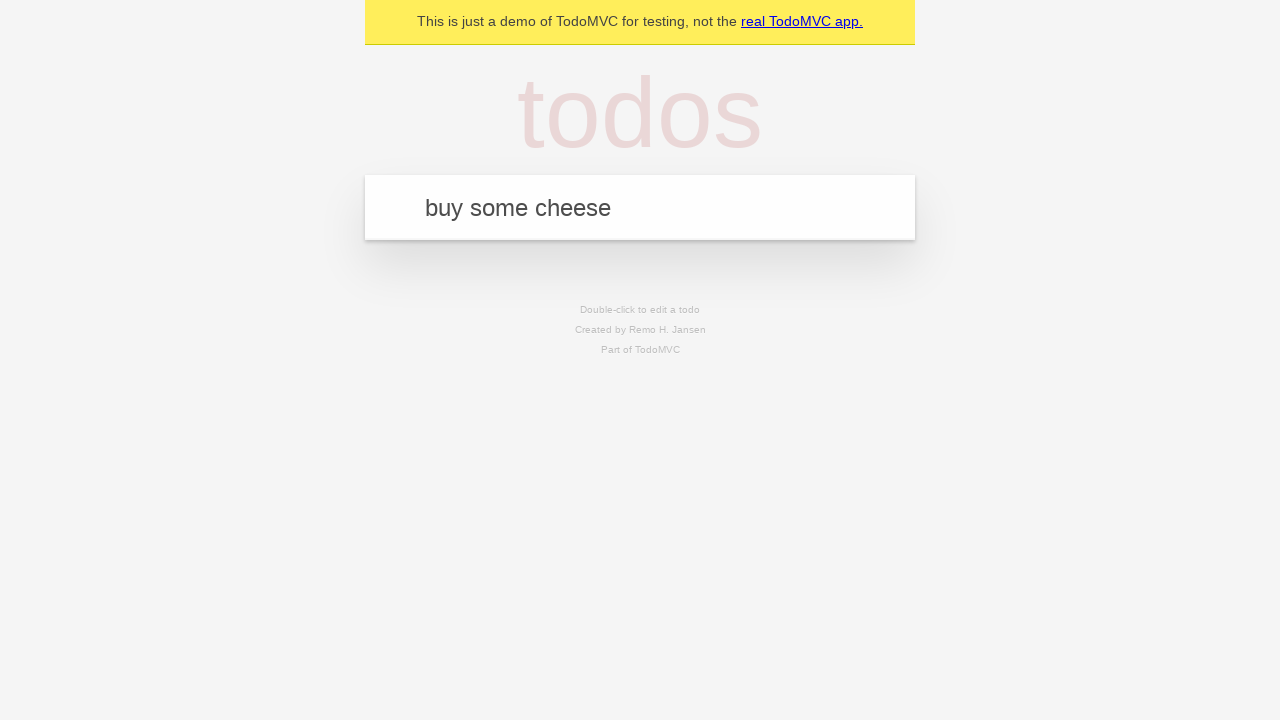

Pressed Enter to create first todo on internal:attr=[placeholder="What needs to be done?"i]
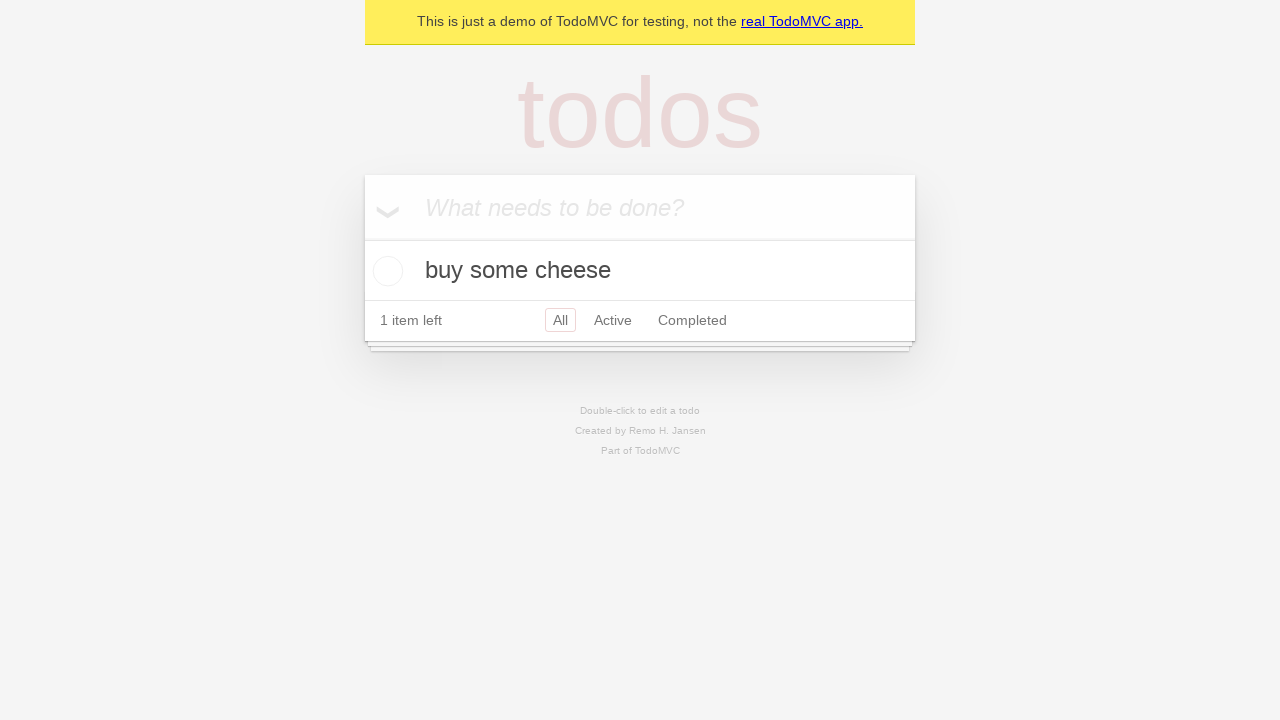

Filled todo input with 'feed the cat' on internal:attr=[placeholder="What needs to be done?"i]
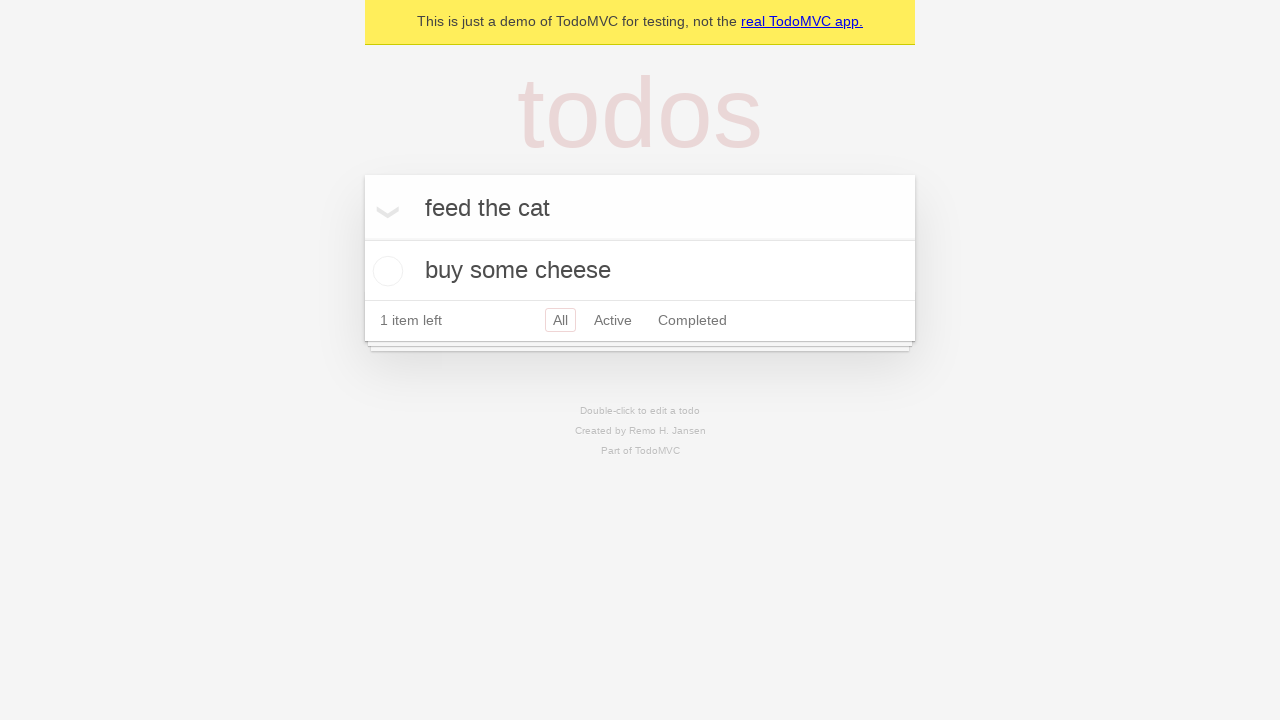

Pressed Enter to create second todo on internal:attr=[placeholder="What needs to be done?"i]
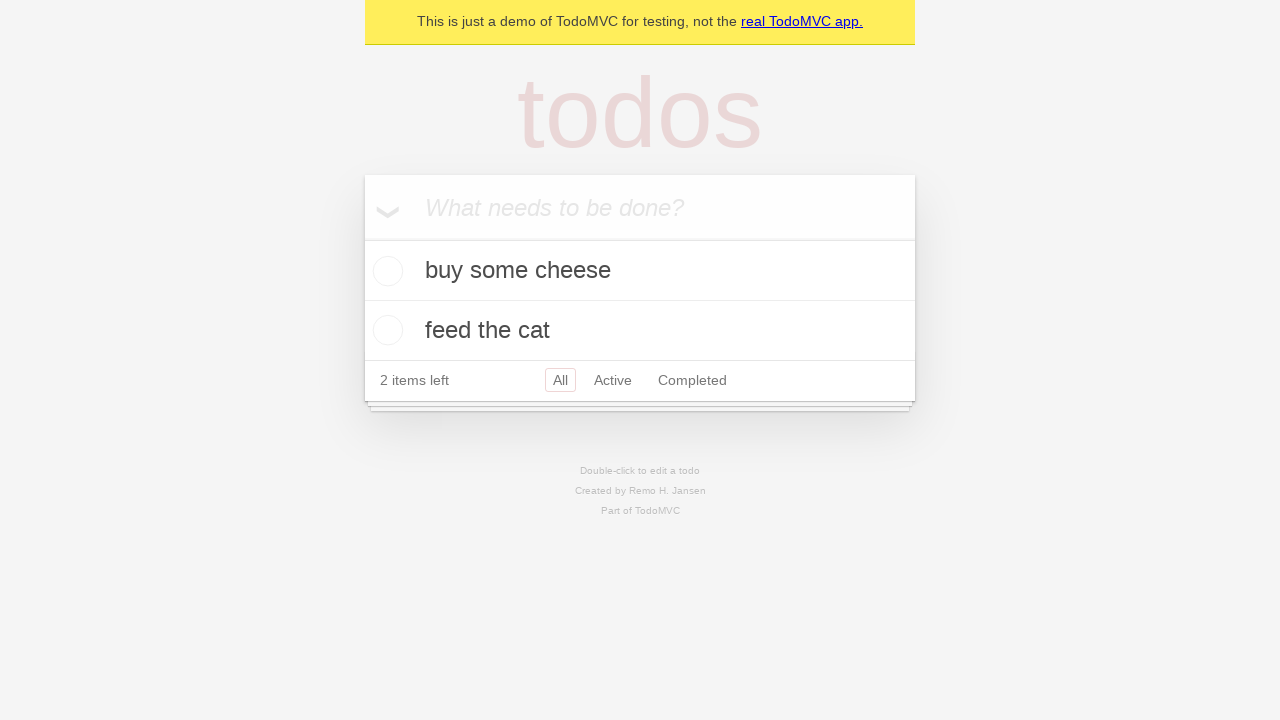

Filled todo input with 'book a doctors appointment' on internal:attr=[placeholder="What needs to be done?"i]
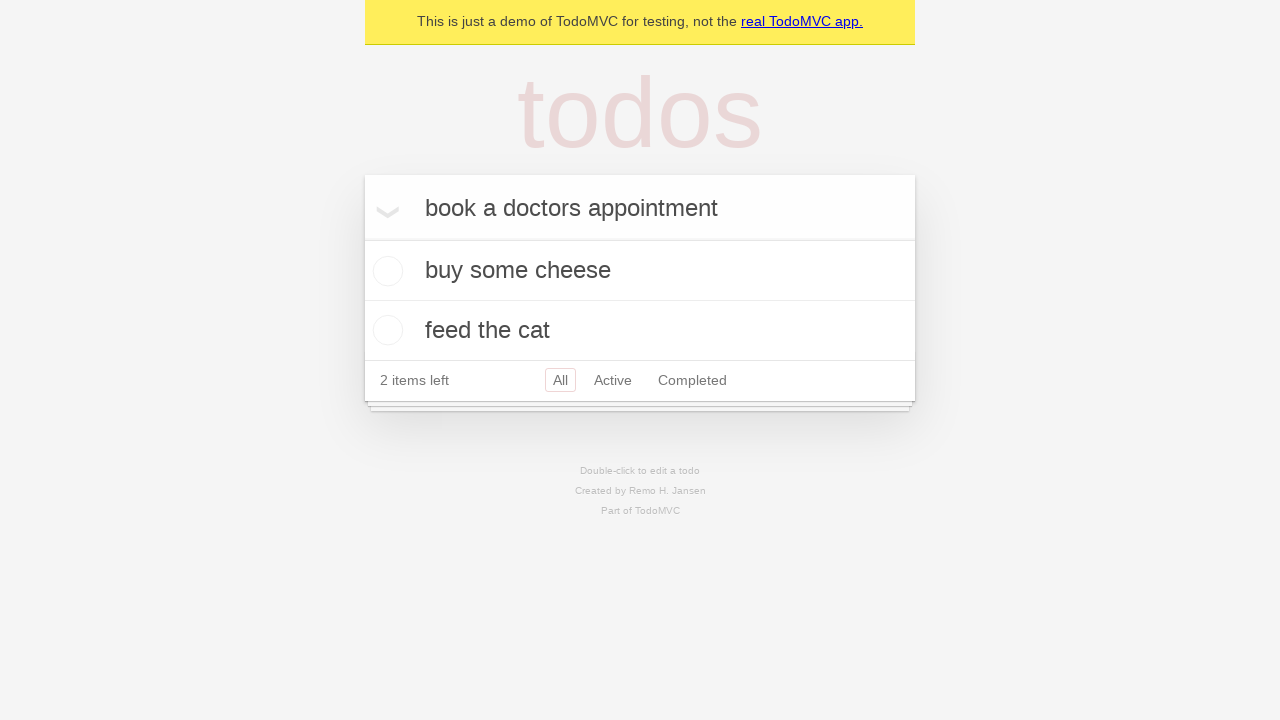

Pressed Enter to create third todo on internal:attr=[placeholder="What needs to be done?"i]
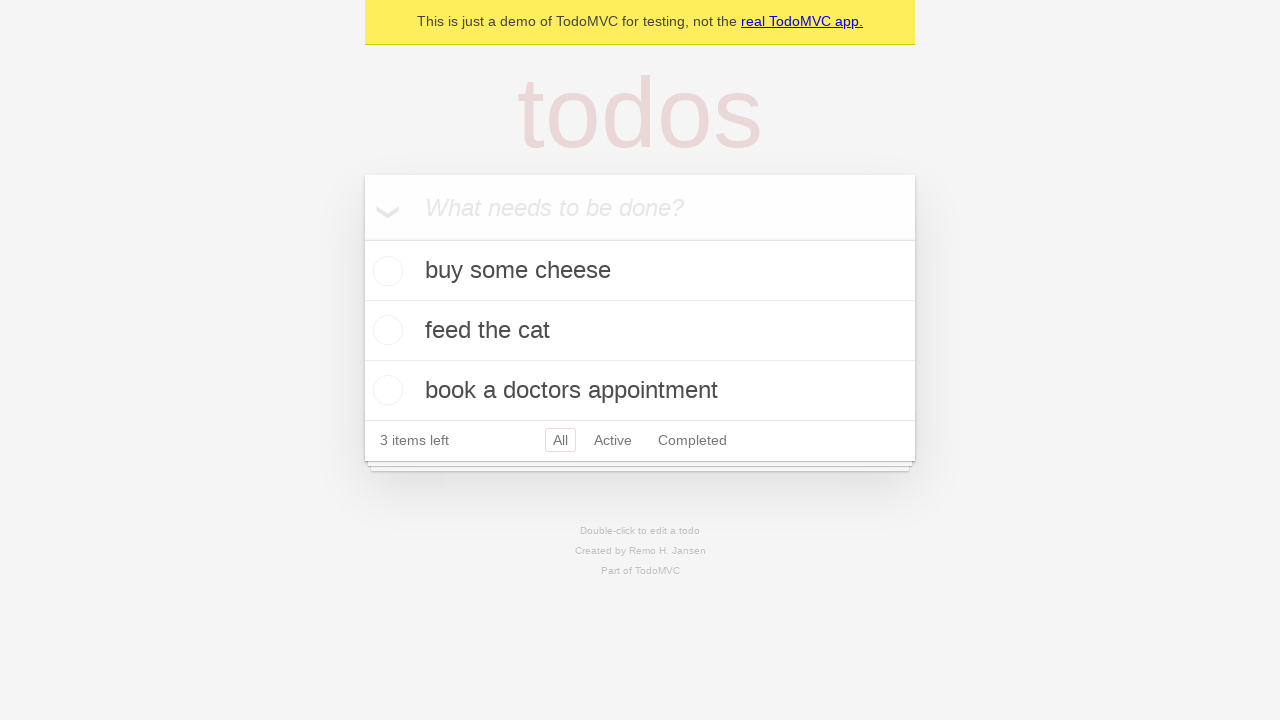

Checked 'Mark all as complete' checkbox to complete all todos at (362, 238) on internal:label="Mark all as complete"i
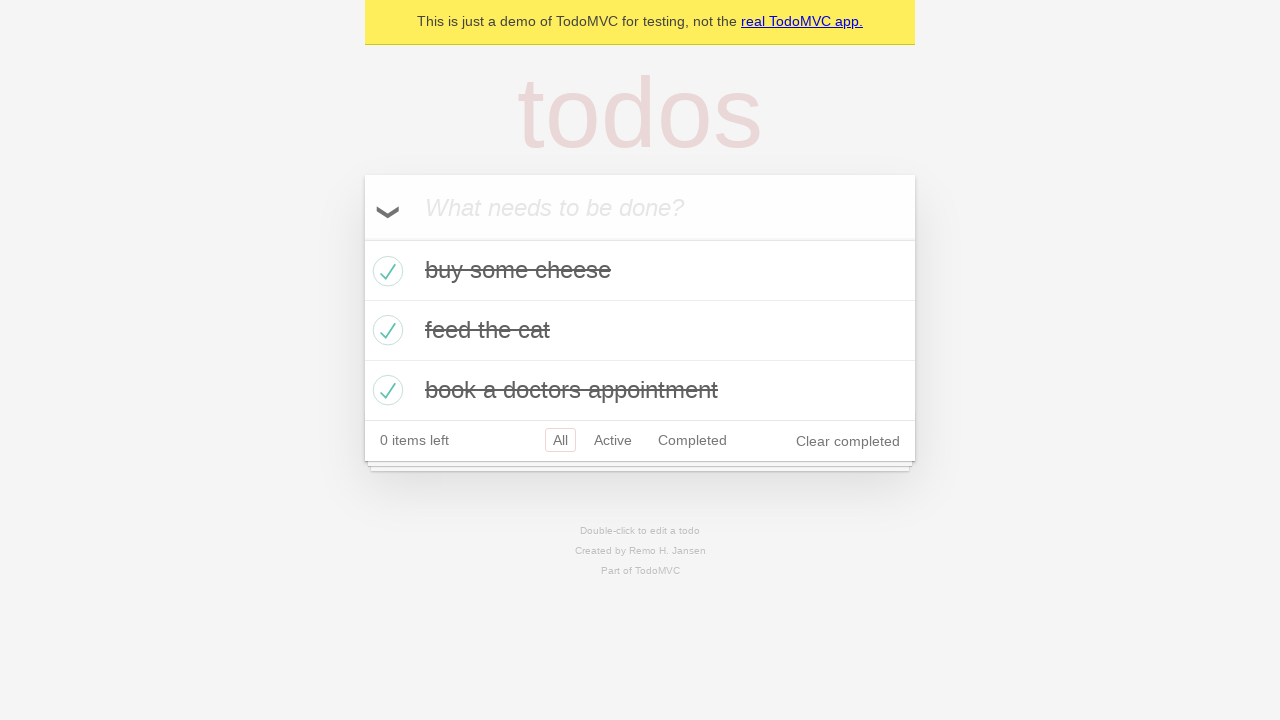

Unchecked first todo item checkbox at (385, 271) on [data-testid='todo-item'] >> nth=0 >> internal:role=checkbox
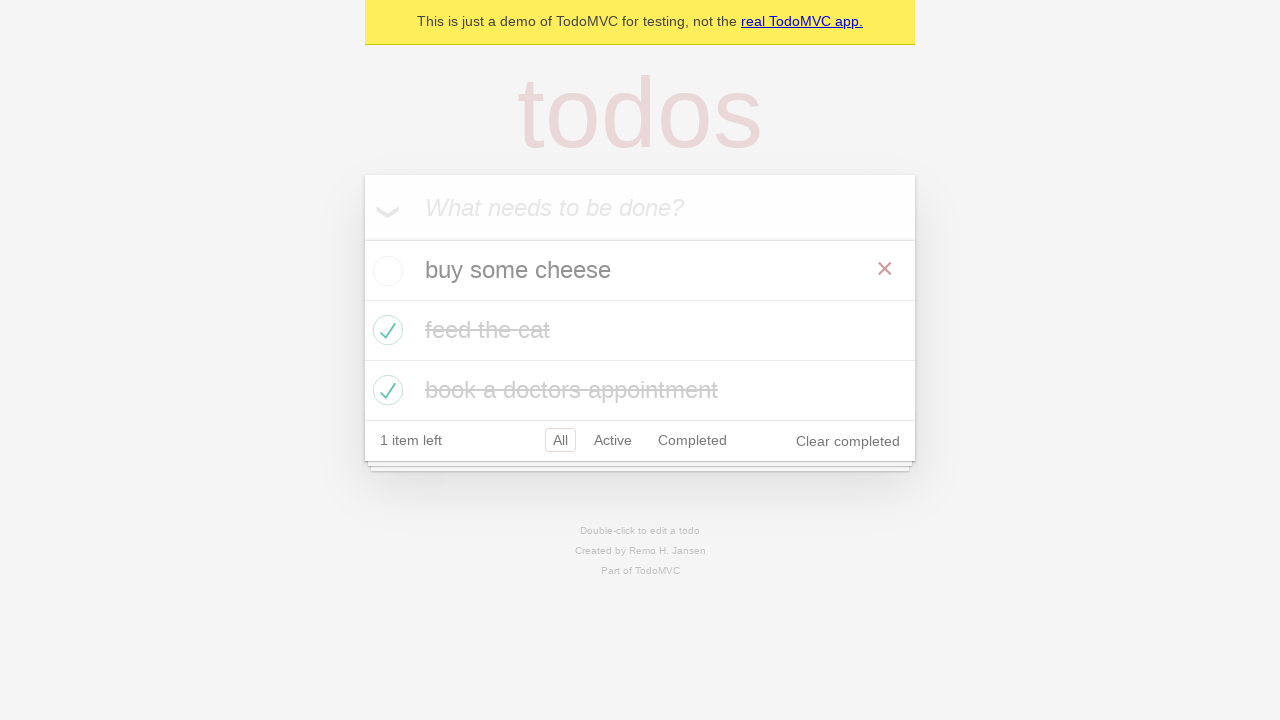

Checked first todo item checkbox again at (385, 271) on [data-testid='todo-item'] >> nth=0 >> internal:role=checkbox
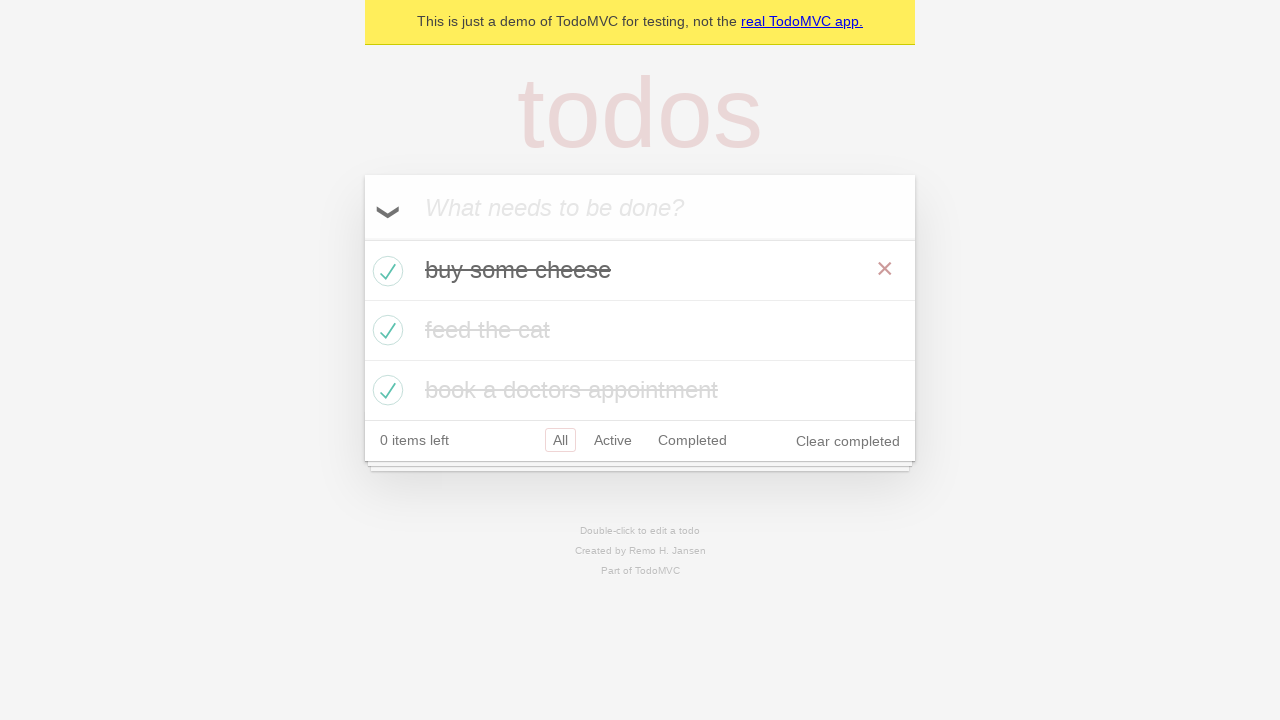

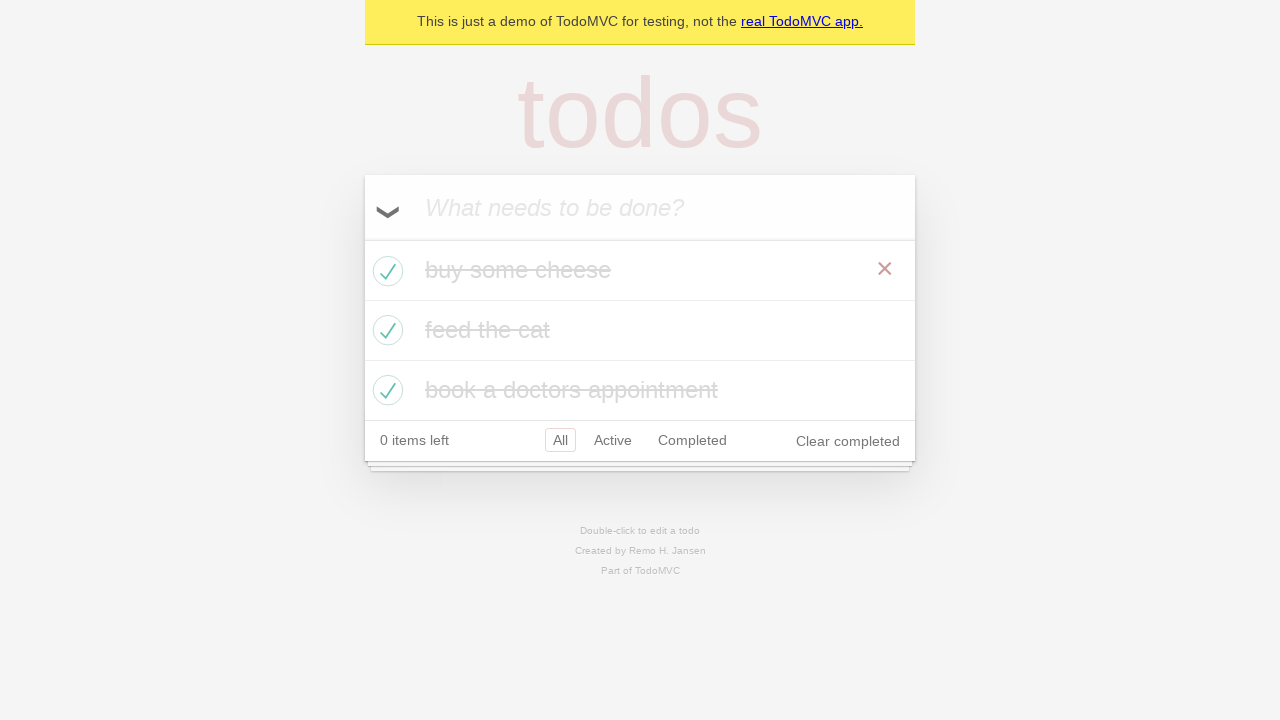